Tests AJAX functionality by clicking a button that triggers an AJAX request and waiting for the success message to appear

Starting URL: http://uitestingplayground.com/ajax

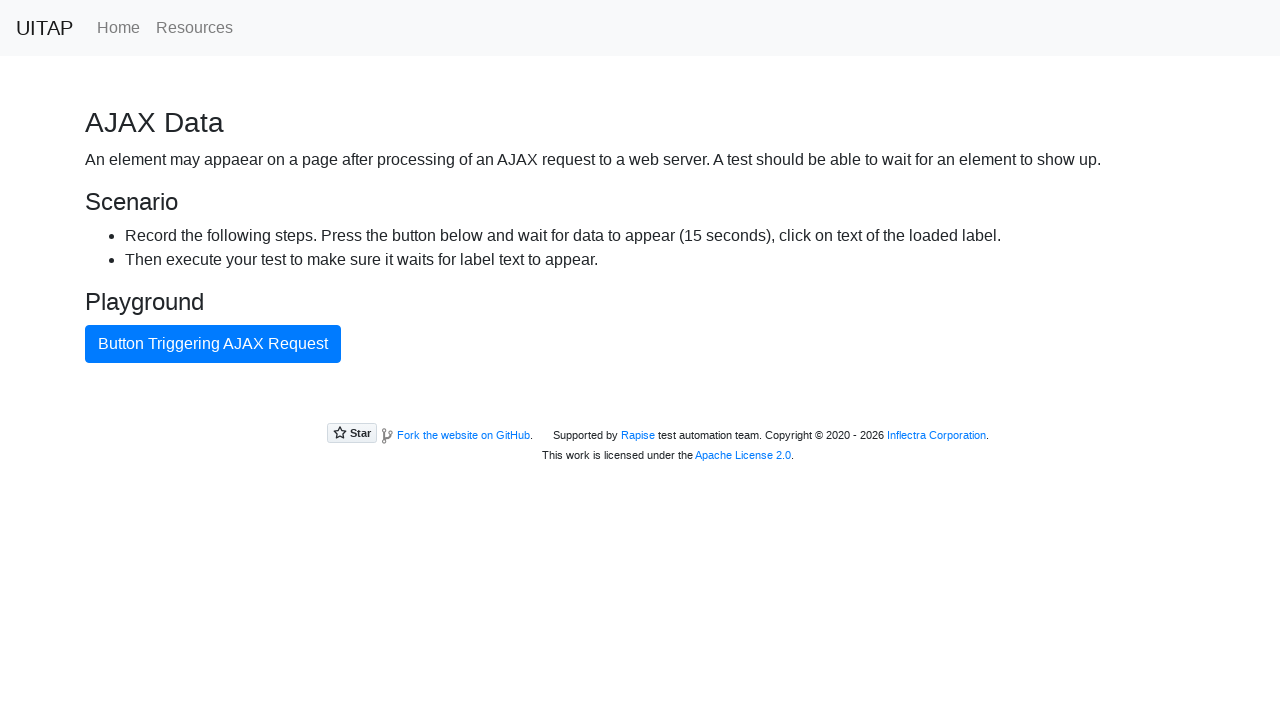

Clicked the AJAX button to trigger the request at (213, 344) on #ajaxButton
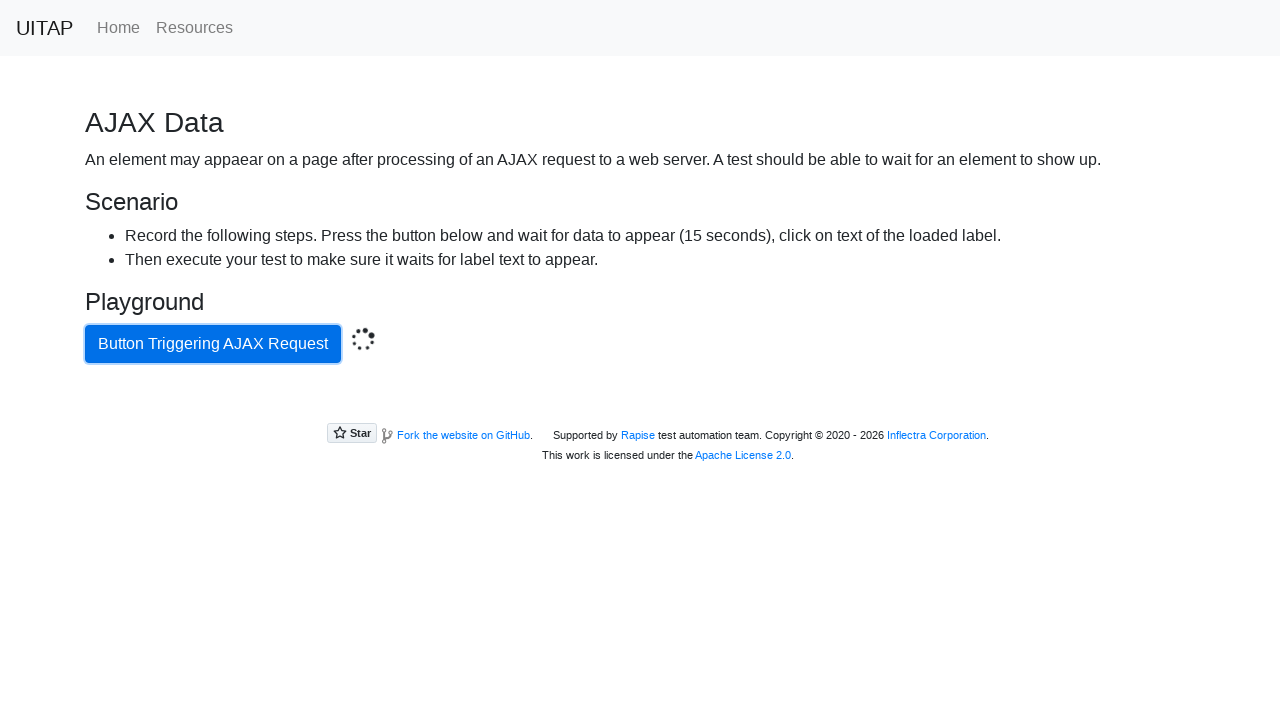

AJAX request completed and success message appeared
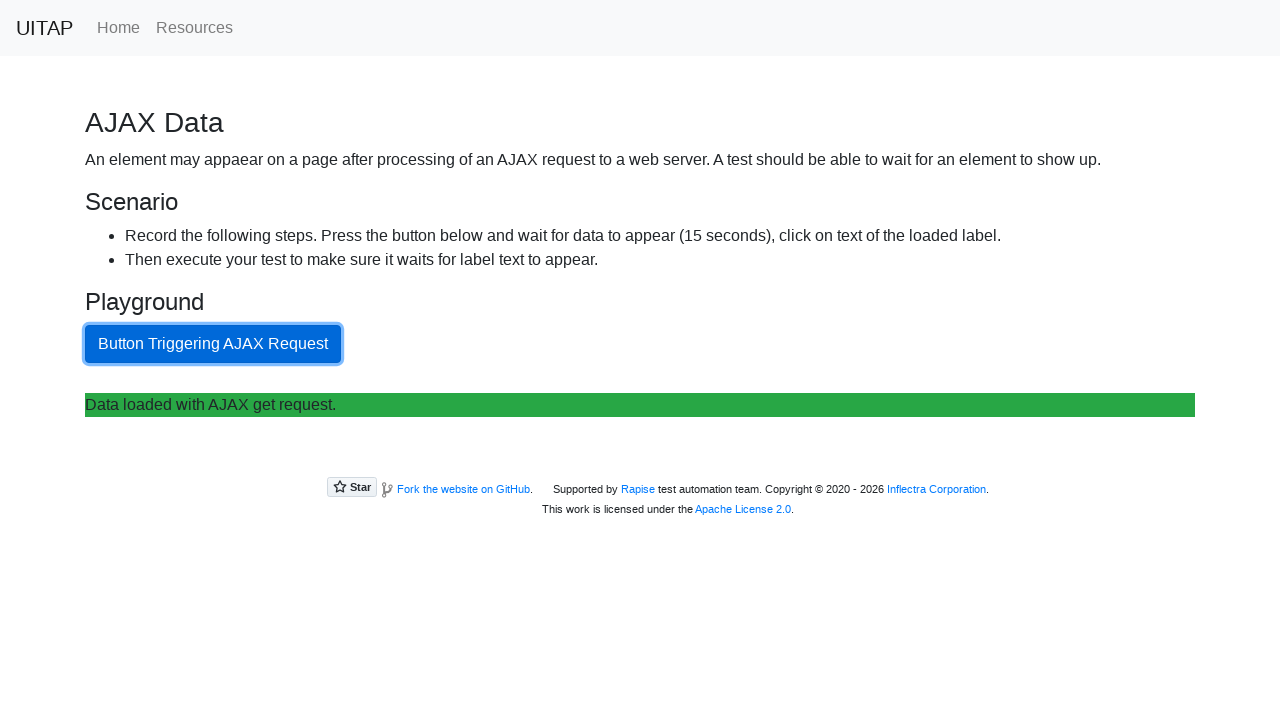

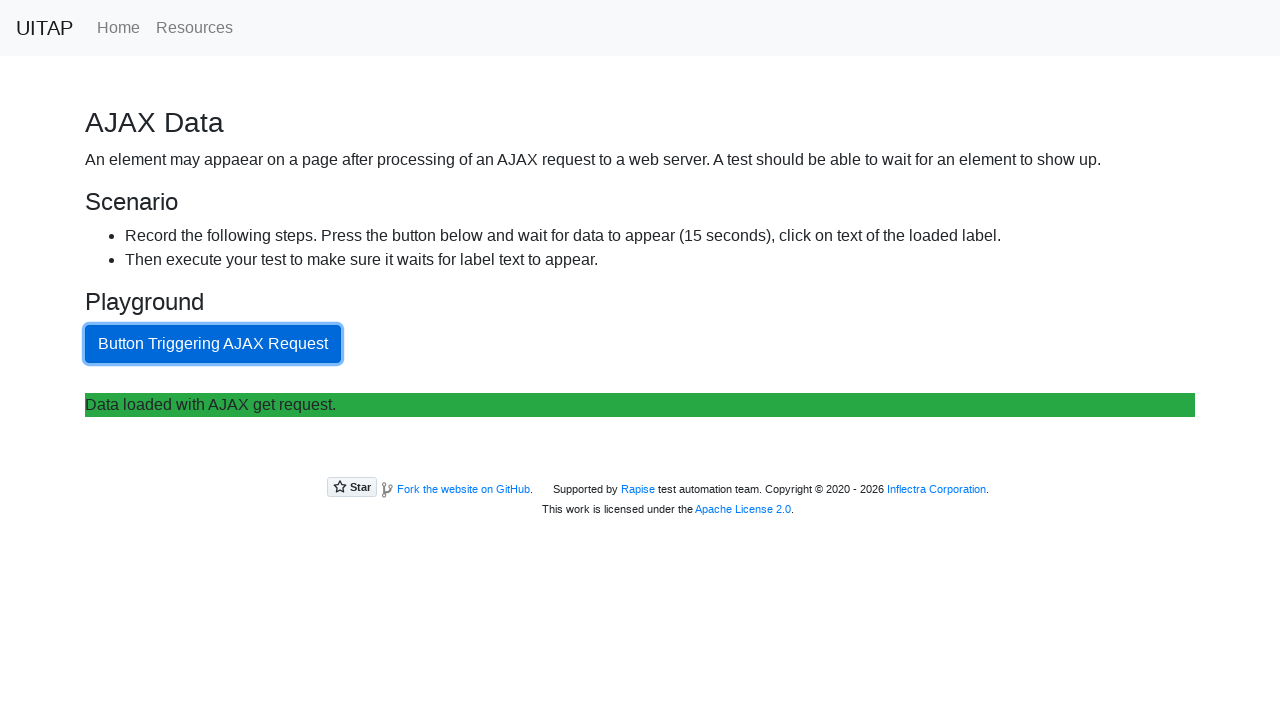